Tests the Contact Us page form validation by navigating to the contact form, leaving fields empty, and verifying that validation error messages are displayed for required fields.

Starting URL: https://www.remoteanalyst.com/

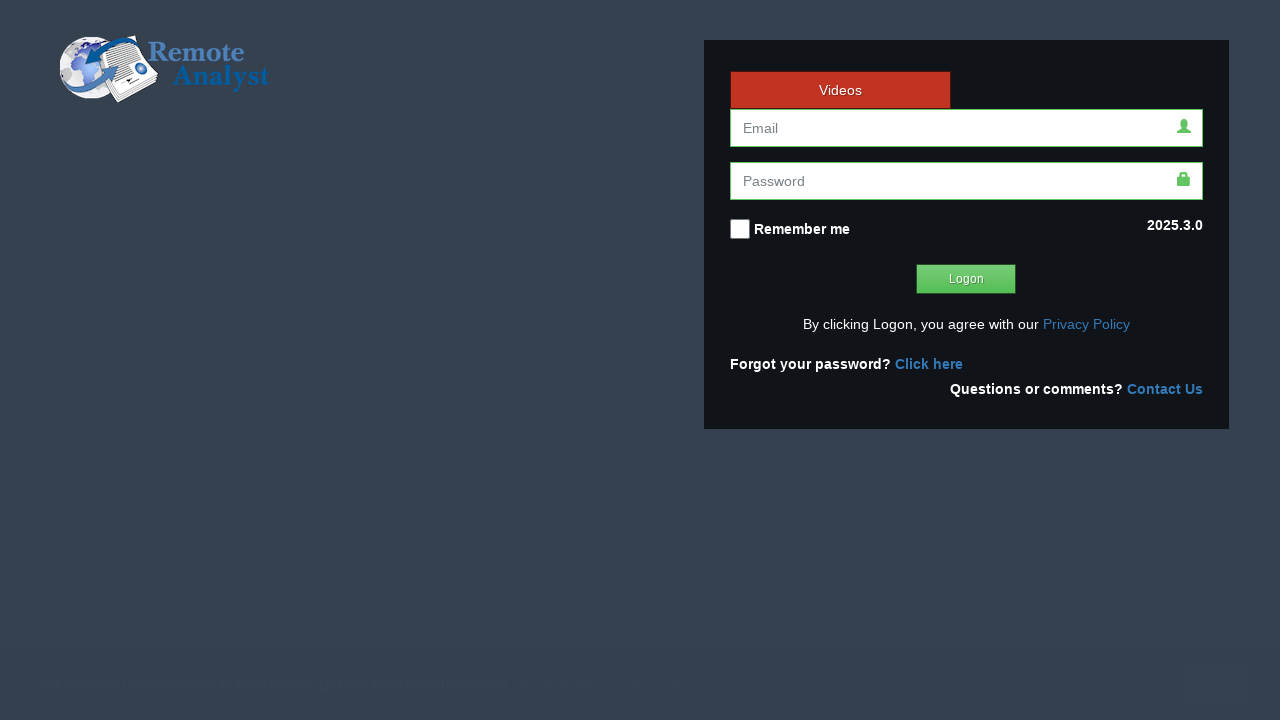

Sign-in page loaded and forgot password link is visible
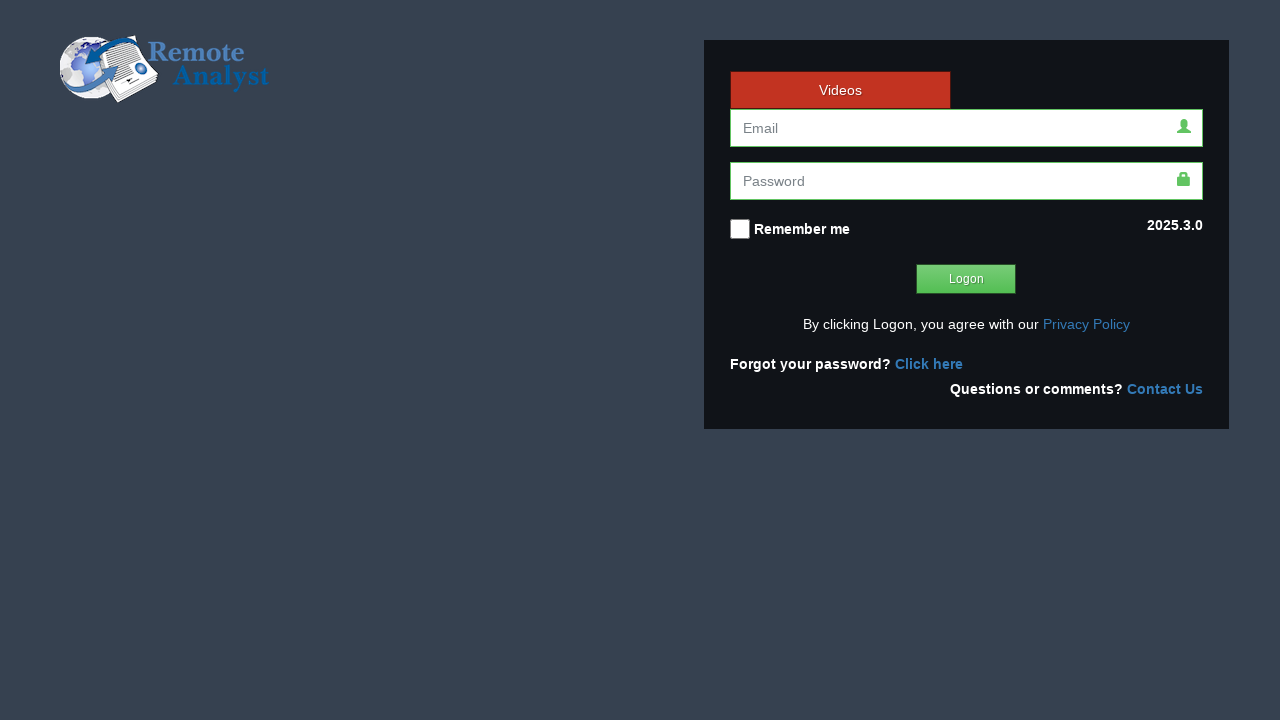

Clicked on Contact Us link at (1165, 389) on xpath=//*[@id='polina']/form//label/a[@ui-sref='contact']
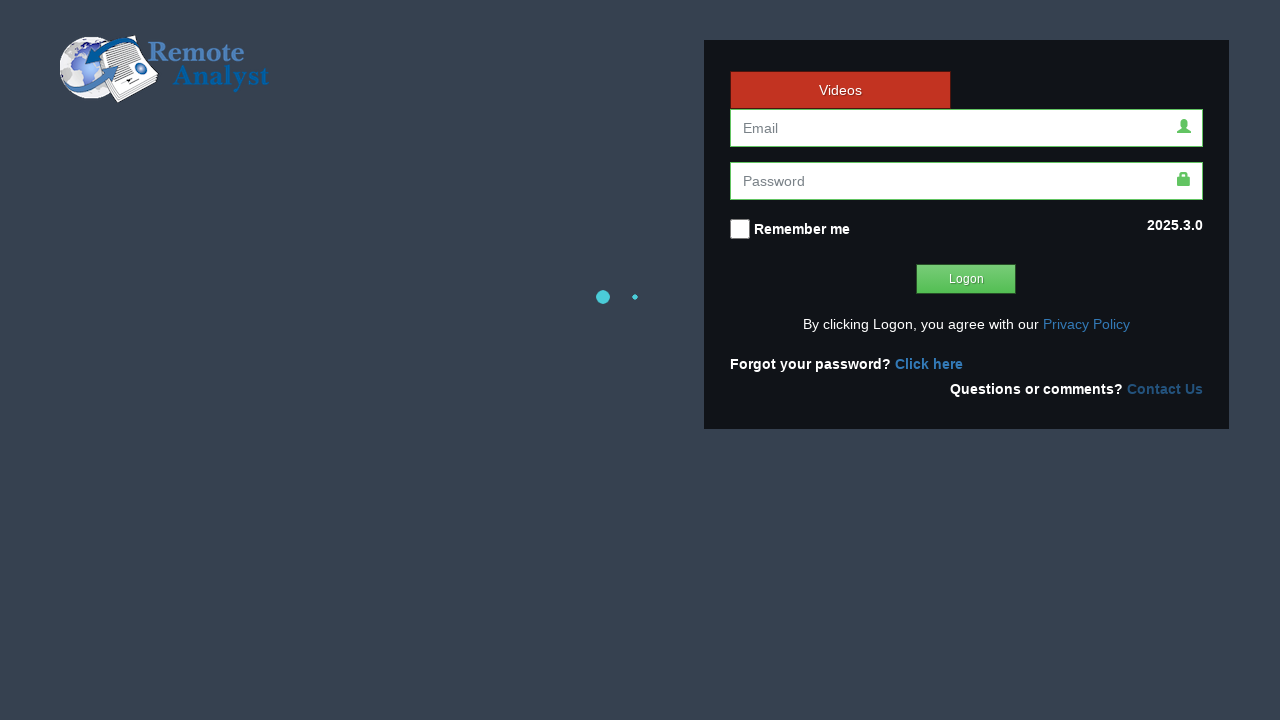

Cleared First Name field on #firstName
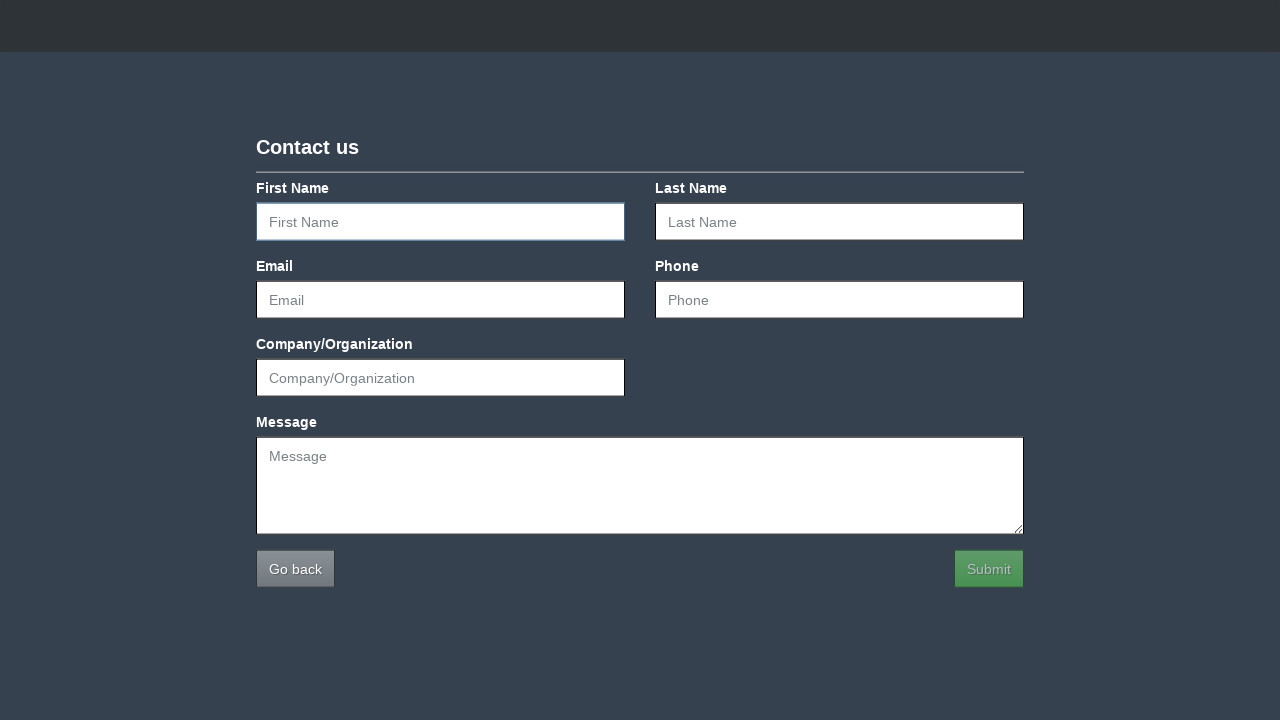

Cleared Last Name field on #lastName
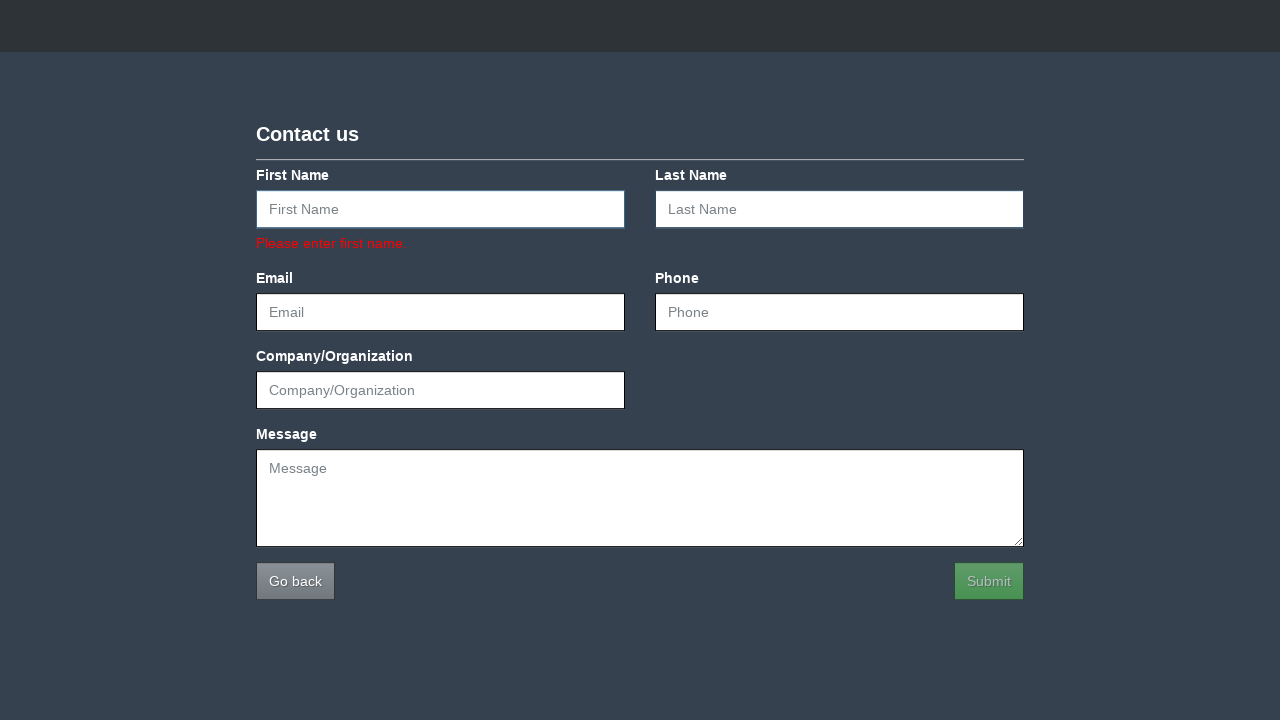

Cleared Email field on #email
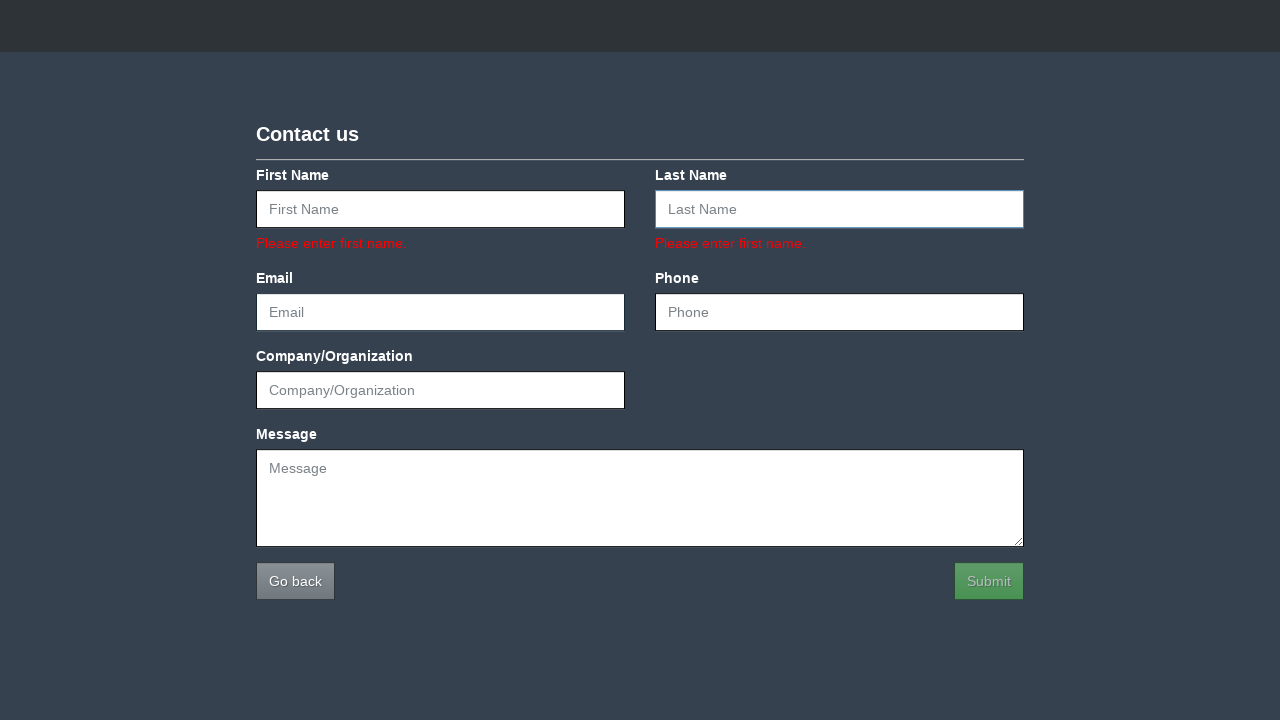

Cleared Message field on #message
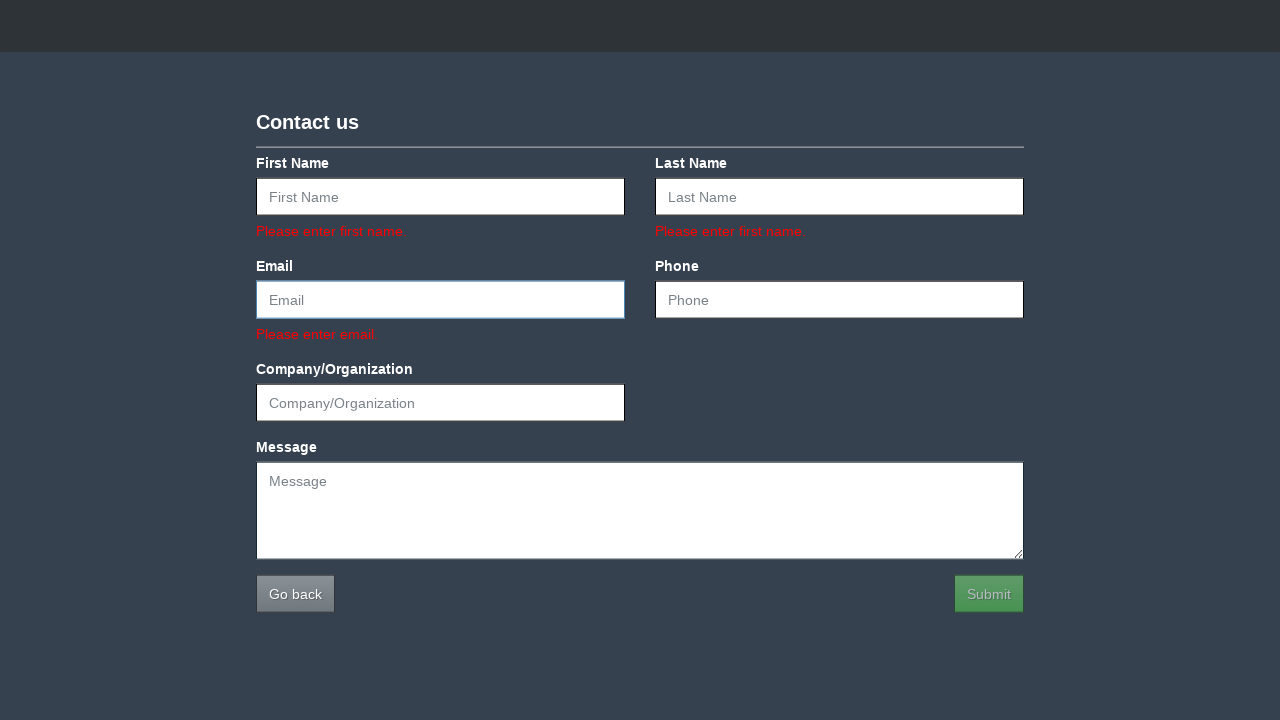

First Name validation error message is displayed
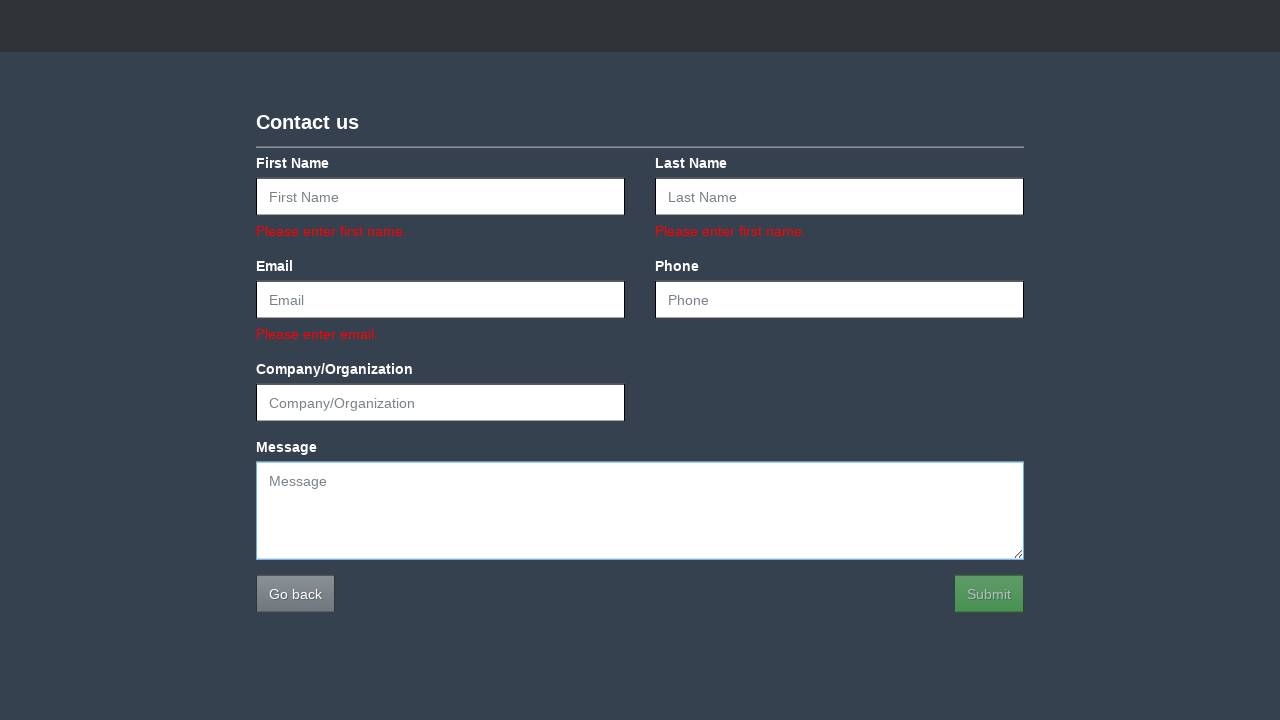

Last Name validation error message is displayed
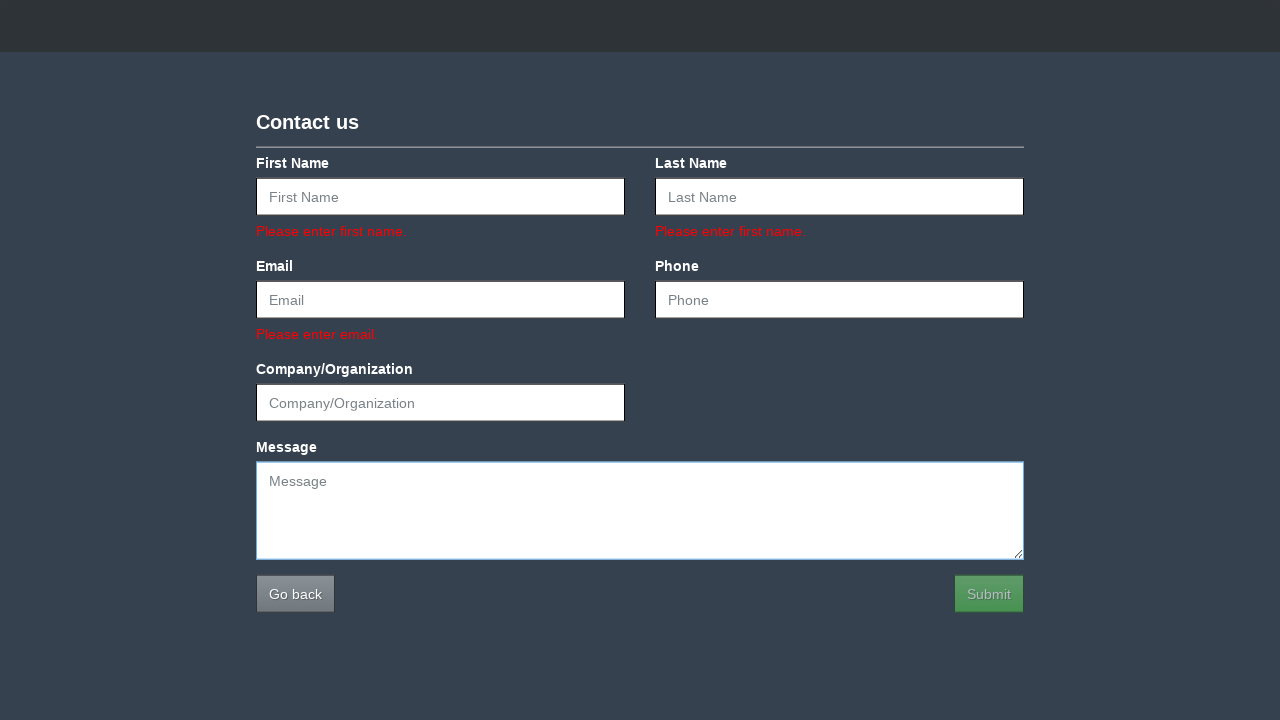

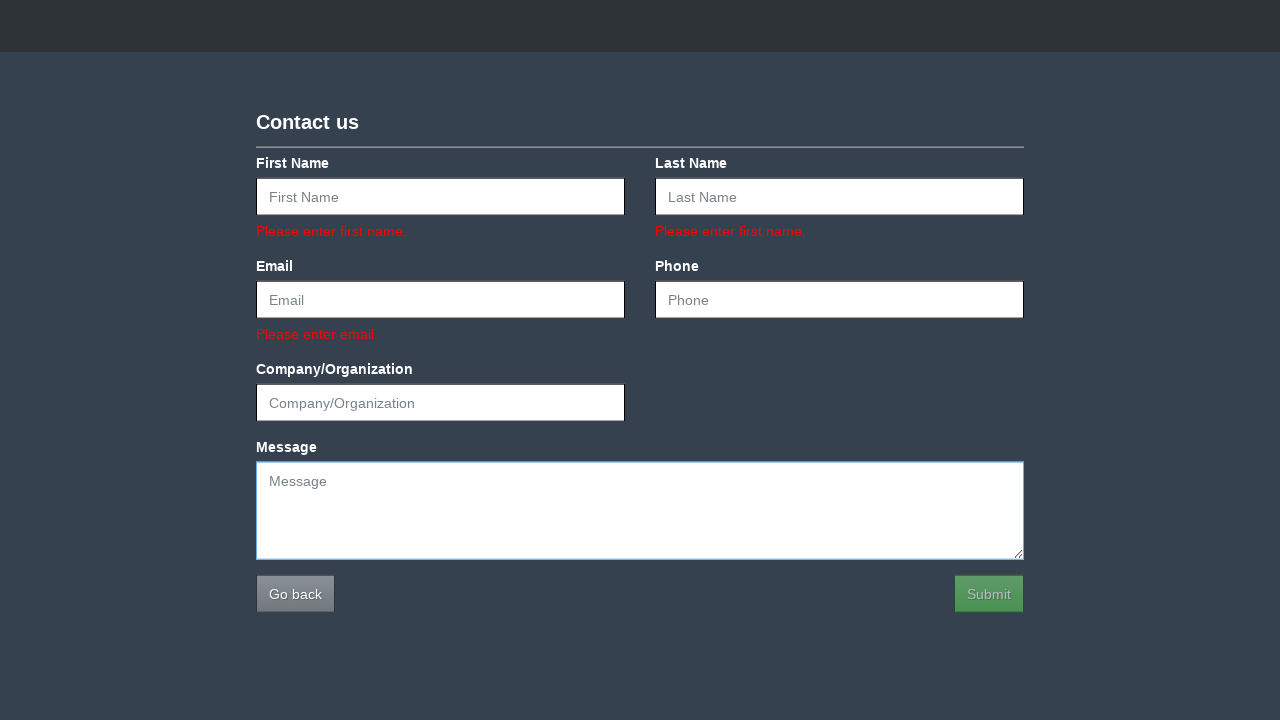